Tests slider widget by moving it using keyboard arrow keys until it reaches a value of 40

Starting URL: https://demoqa.com/slider

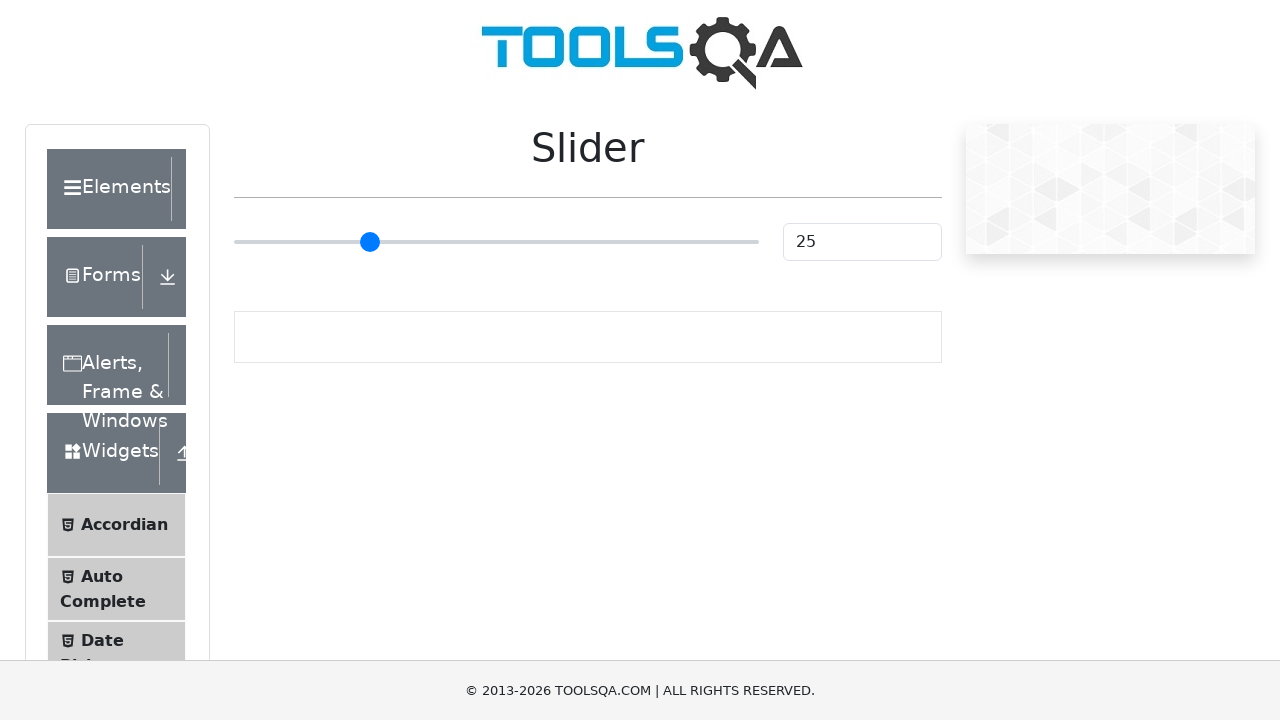

Focused on the primary range slider element on .range-slider--primary
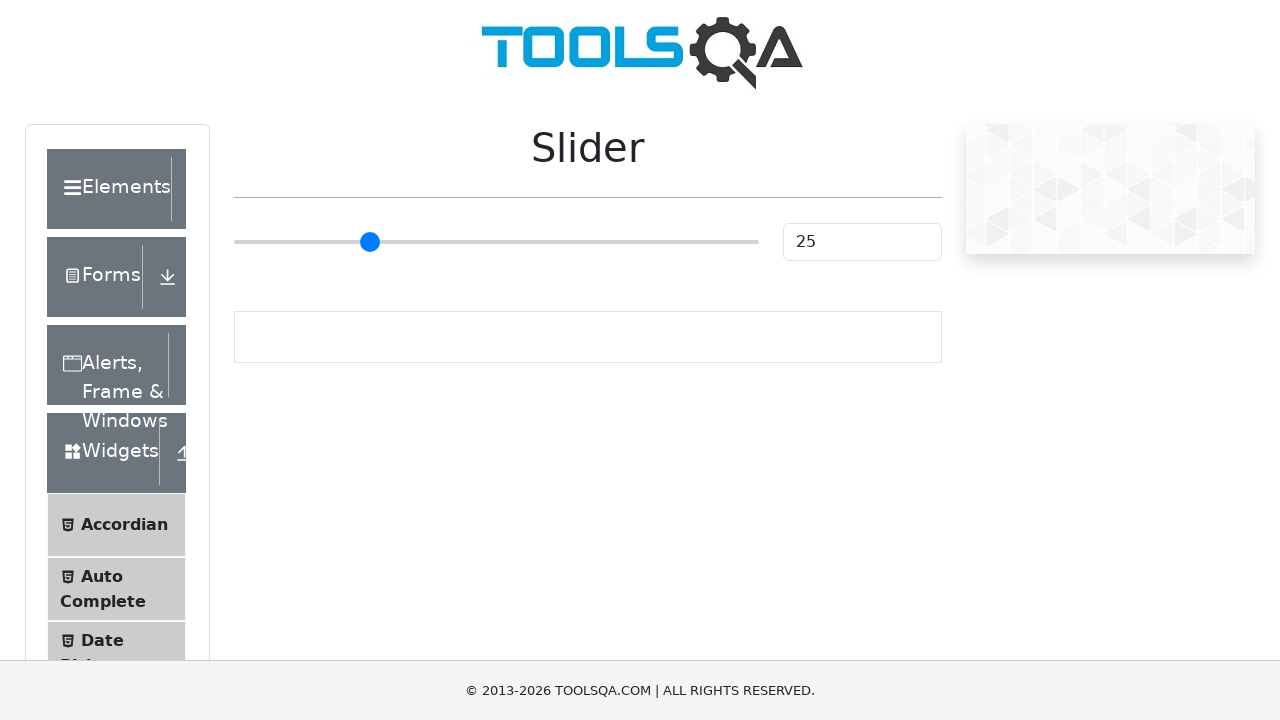

Pressed ArrowRight key on slider - current value: 26 on .range-slider--primary
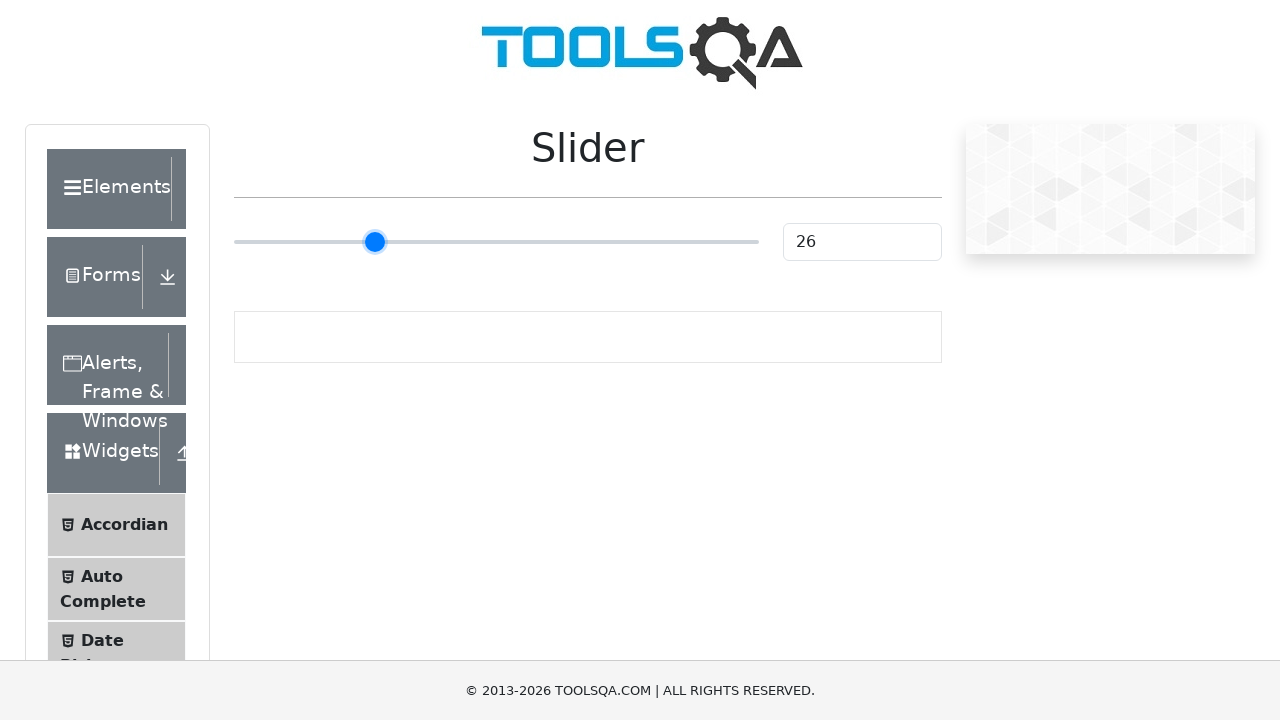

Pressed ArrowRight key on slider - current value: 27 on .range-slider--primary
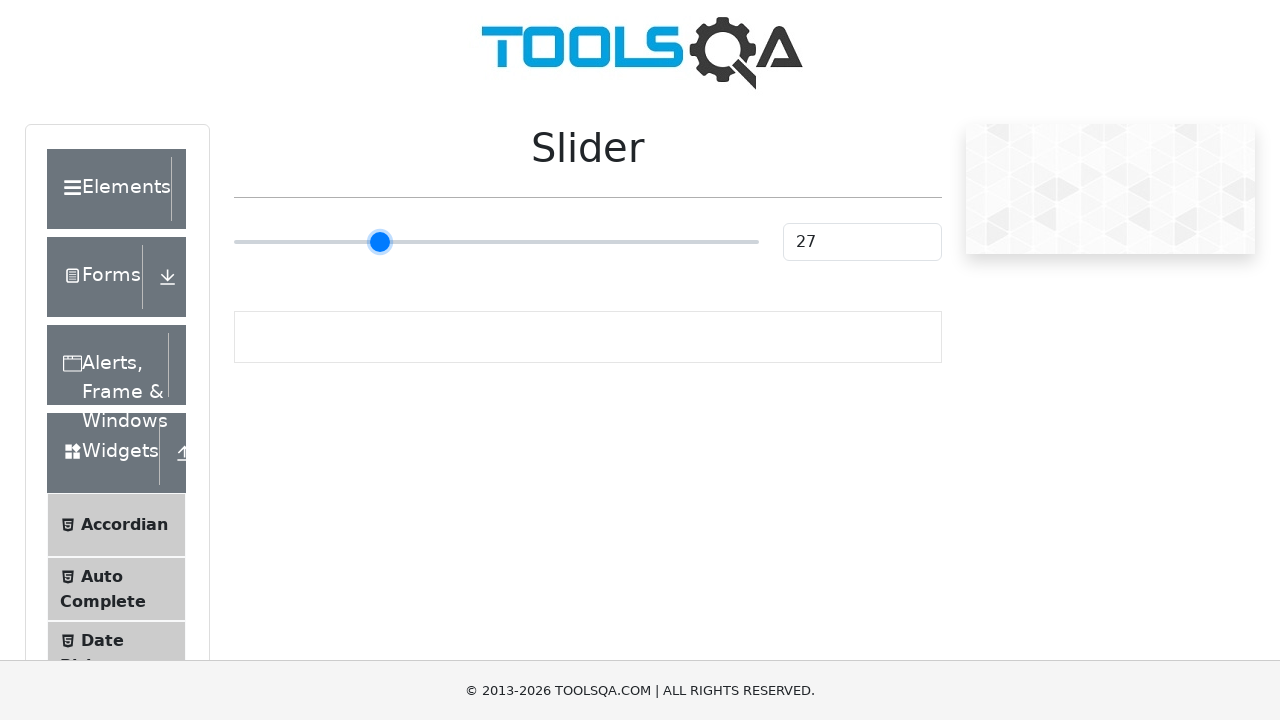

Pressed ArrowRight key on slider - current value: 28 on .range-slider--primary
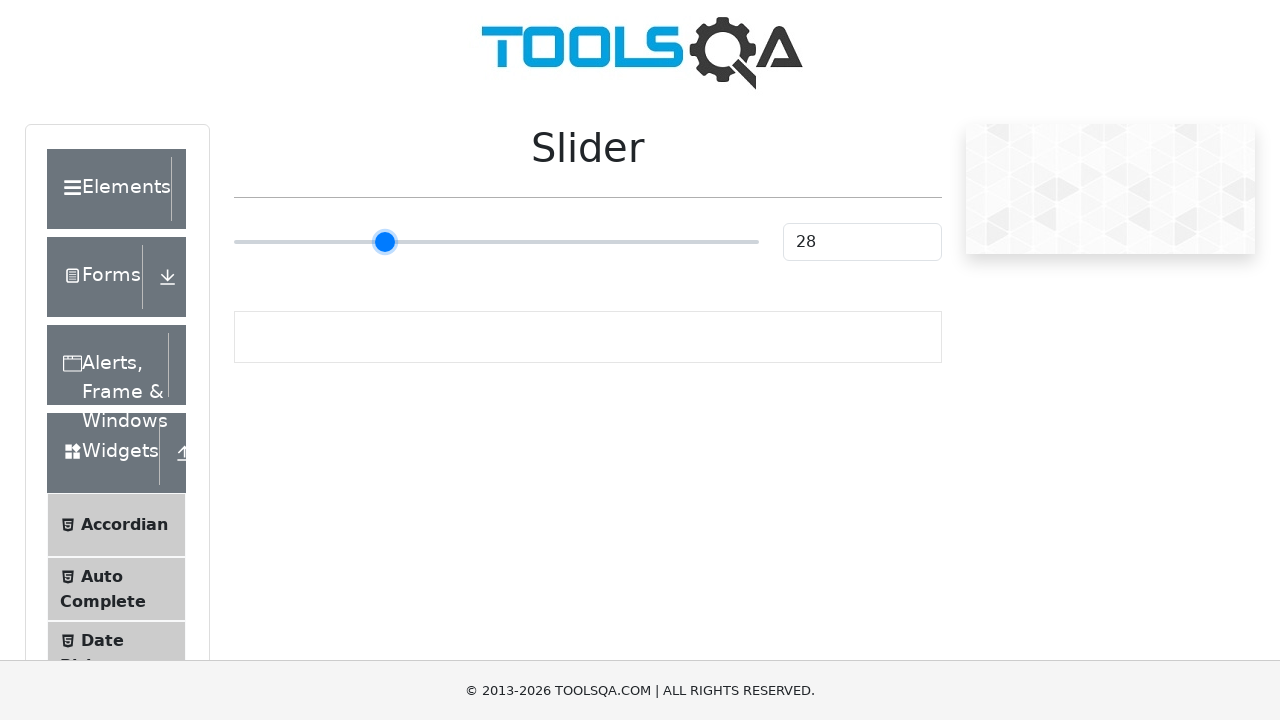

Pressed ArrowRight key on slider - current value: 29 on .range-slider--primary
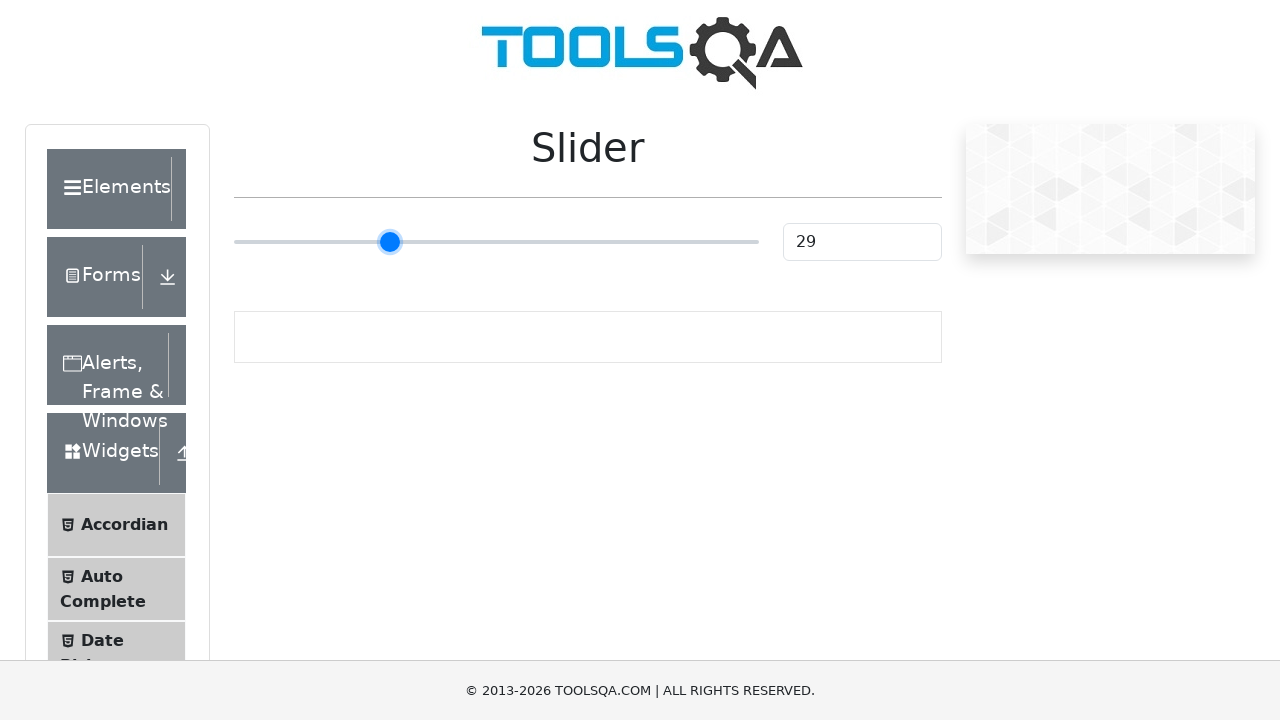

Pressed ArrowRight key on slider - current value: 30 on .range-slider--primary
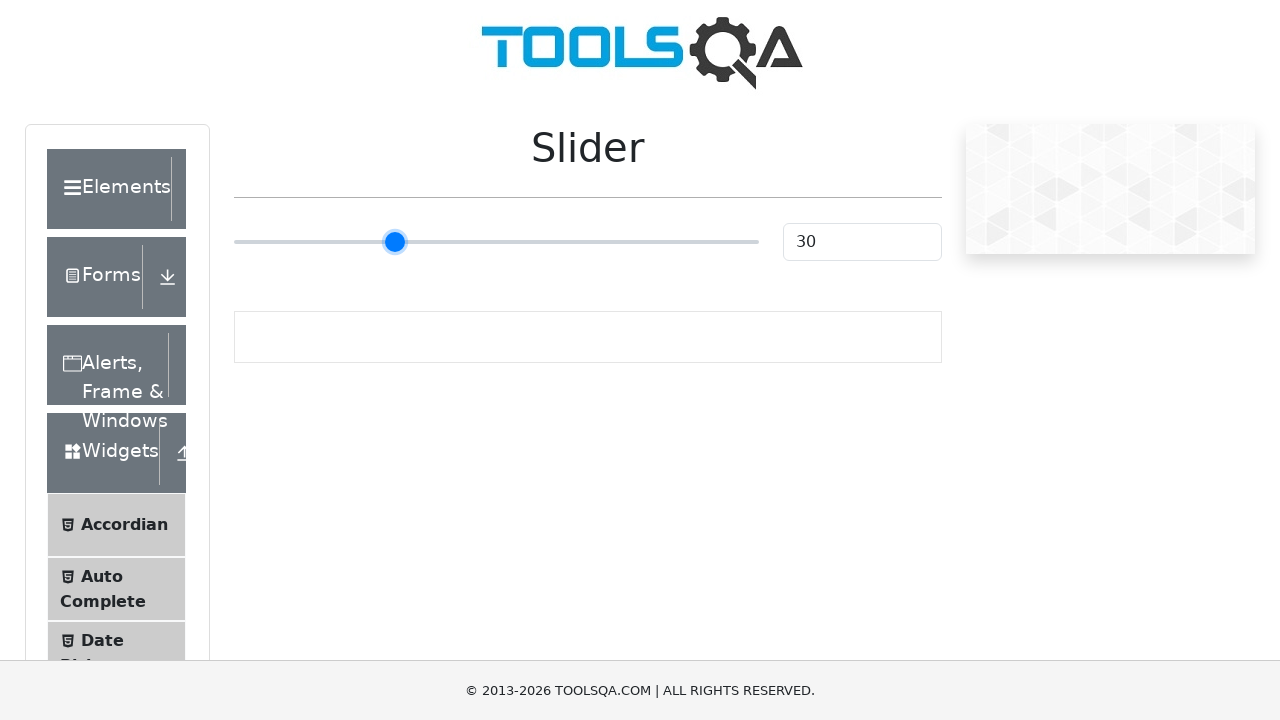

Pressed ArrowRight key on slider - current value: 31 on .range-slider--primary
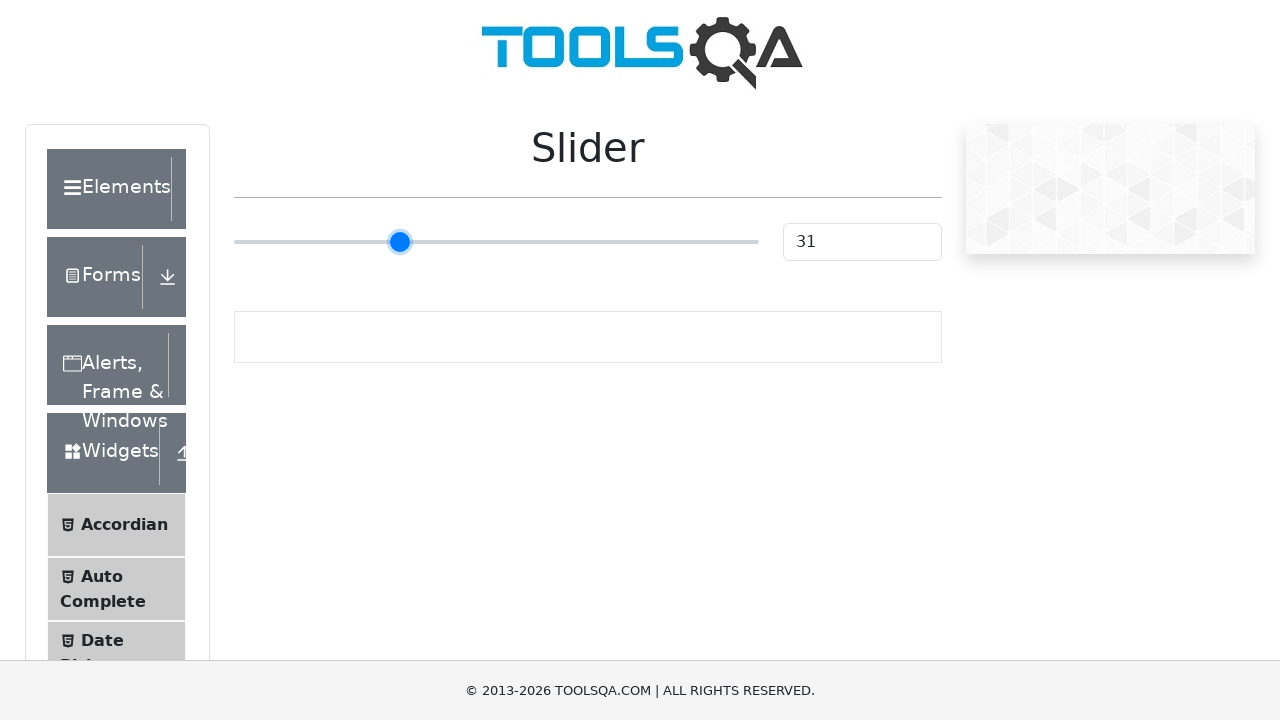

Pressed ArrowRight key on slider - current value: 32 on .range-slider--primary
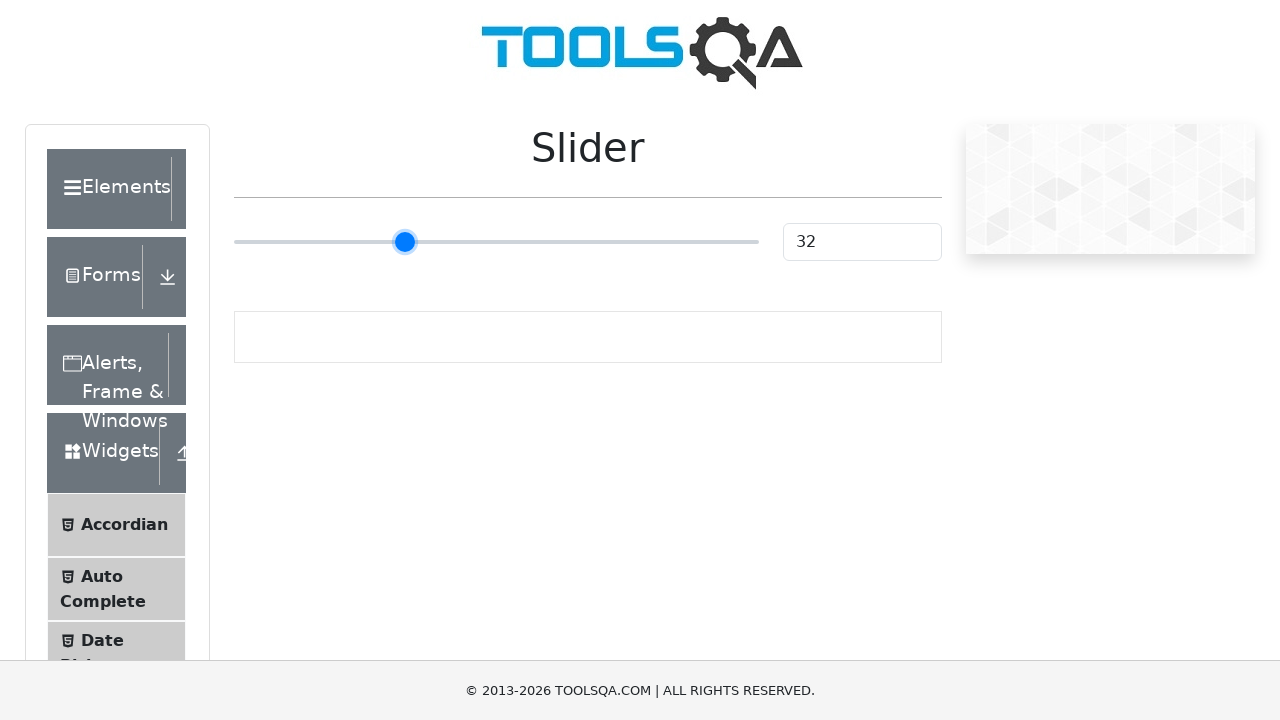

Pressed ArrowRight key on slider - current value: 33 on .range-slider--primary
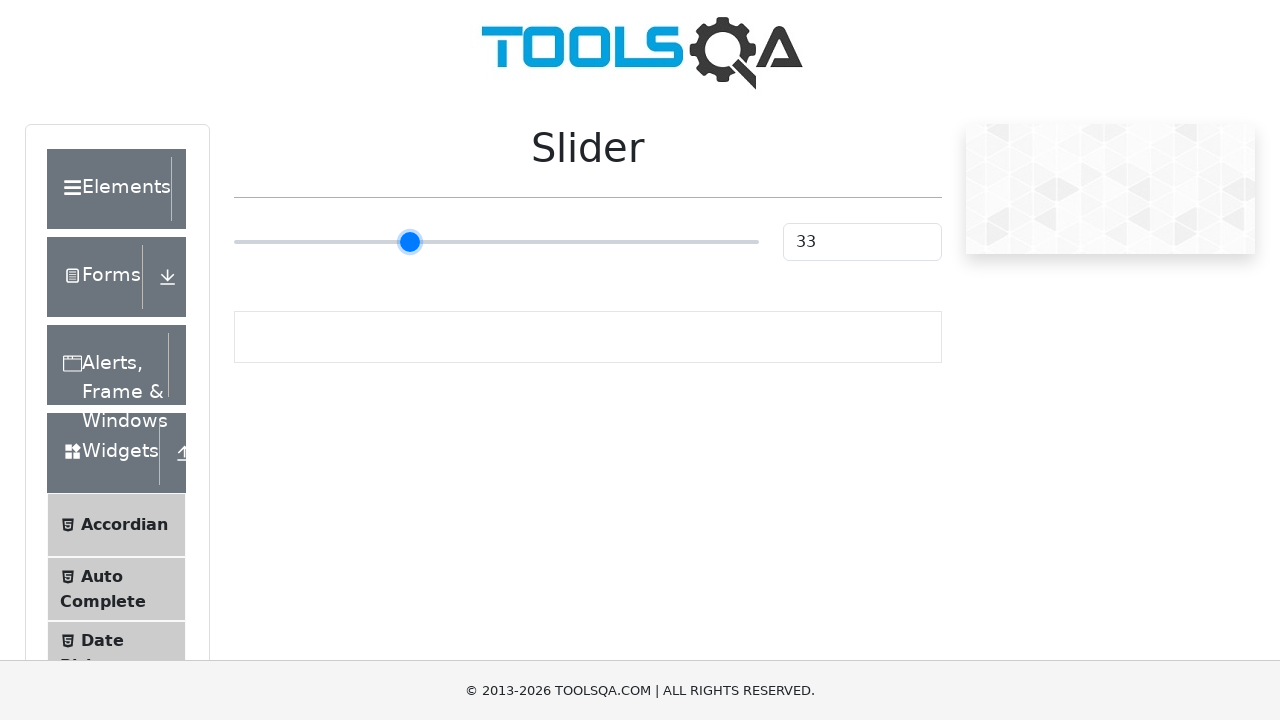

Pressed ArrowRight key on slider - current value: 34 on .range-slider--primary
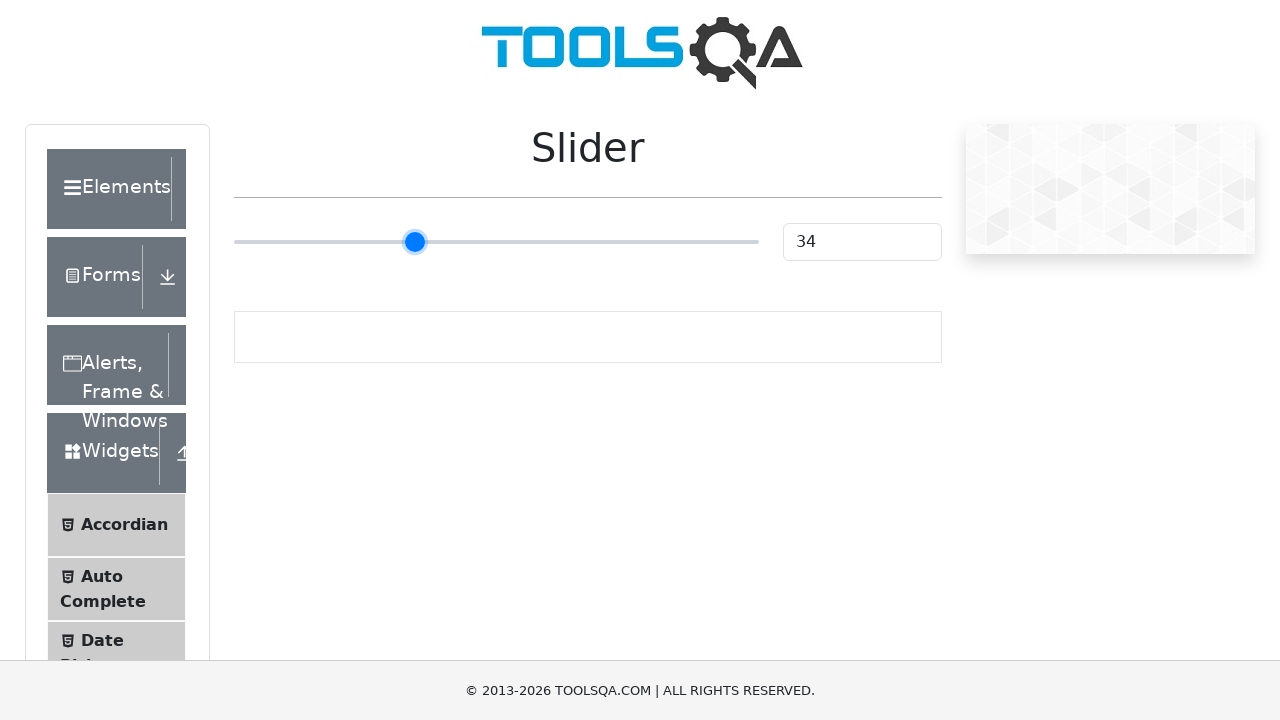

Pressed ArrowRight key on slider - current value: 35 on .range-slider--primary
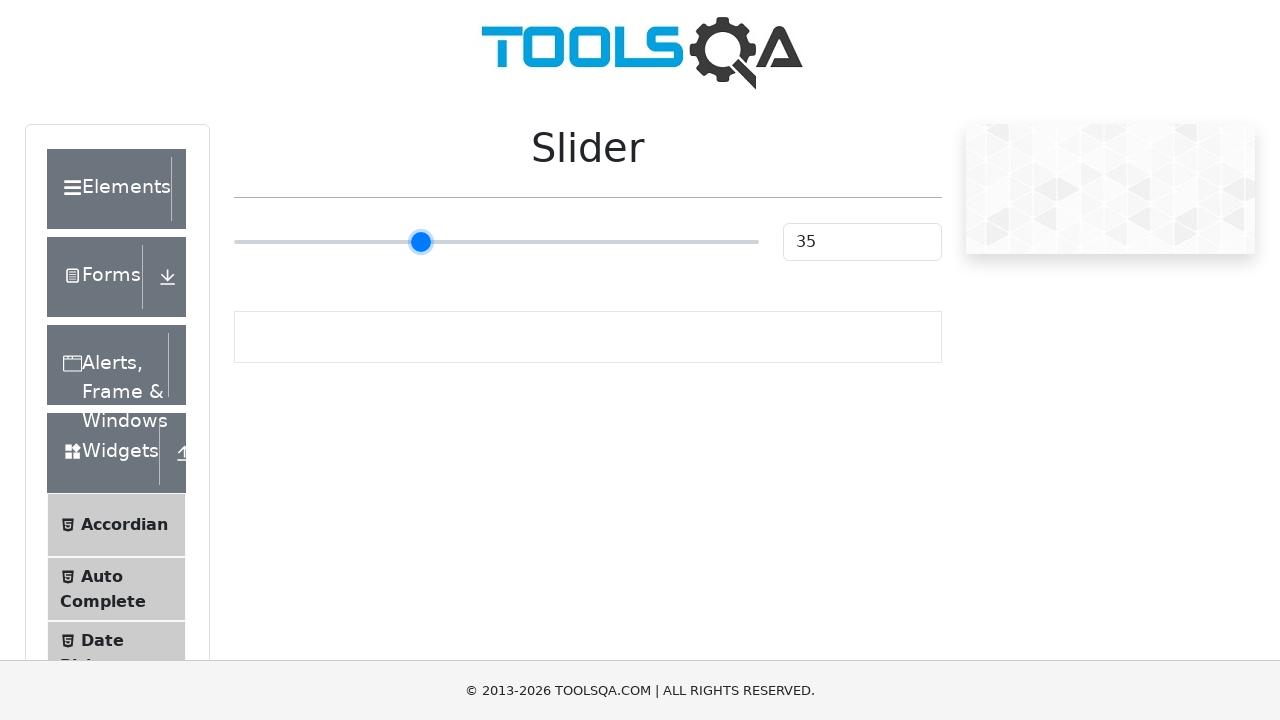

Pressed ArrowRight key on slider - current value: 36 on .range-slider--primary
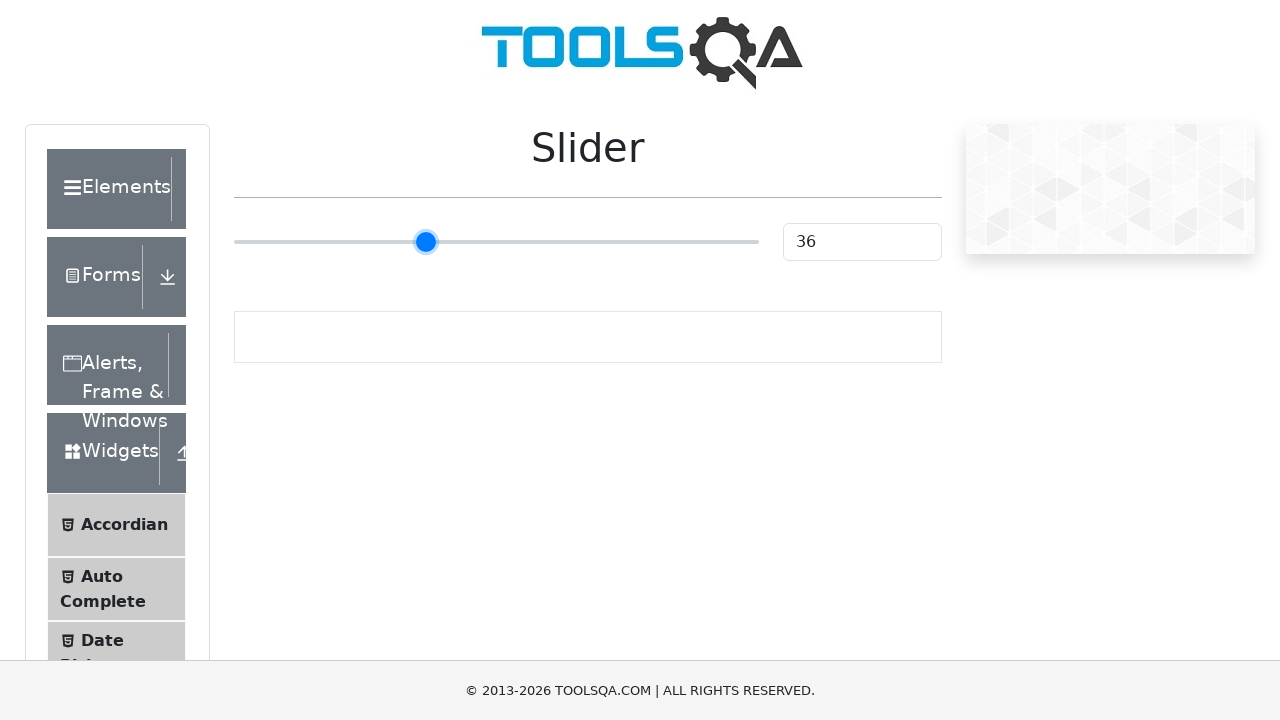

Pressed ArrowRight key on slider - current value: 37 on .range-slider--primary
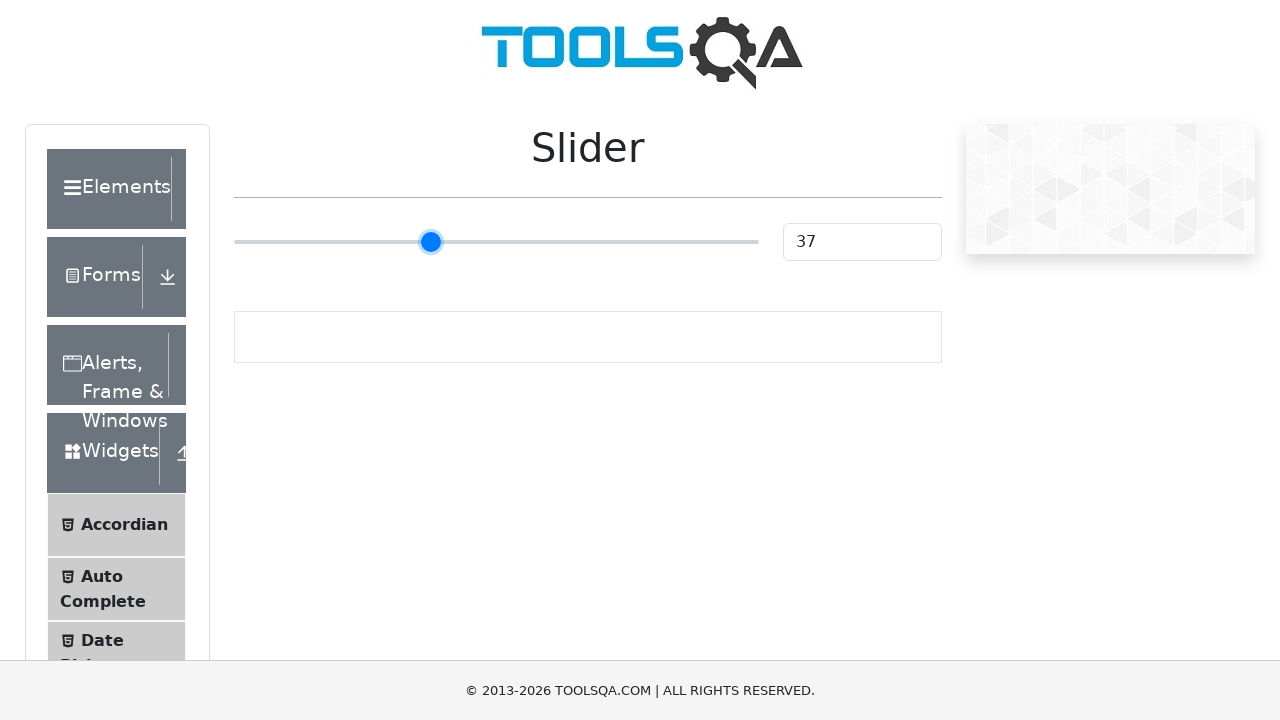

Pressed ArrowRight key on slider - current value: 38 on .range-slider--primary
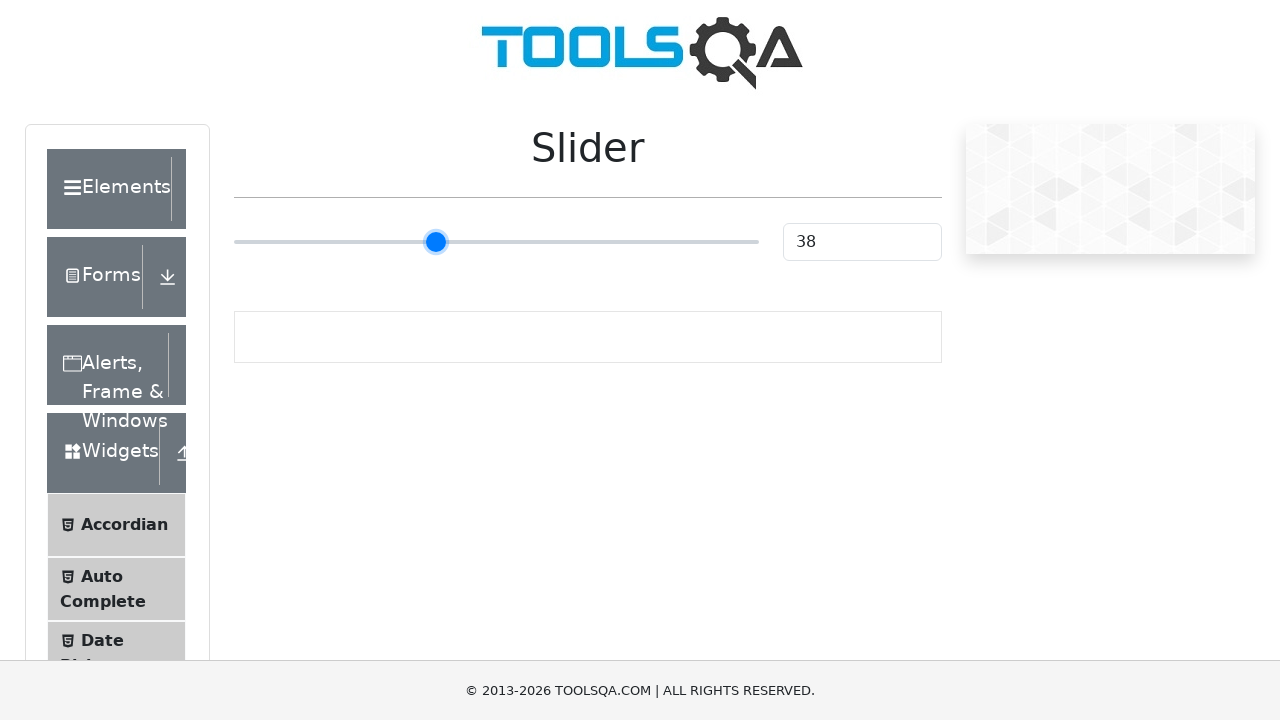

Pressed ArrowRight key on slider - current value: 39 on .range-slider--primary
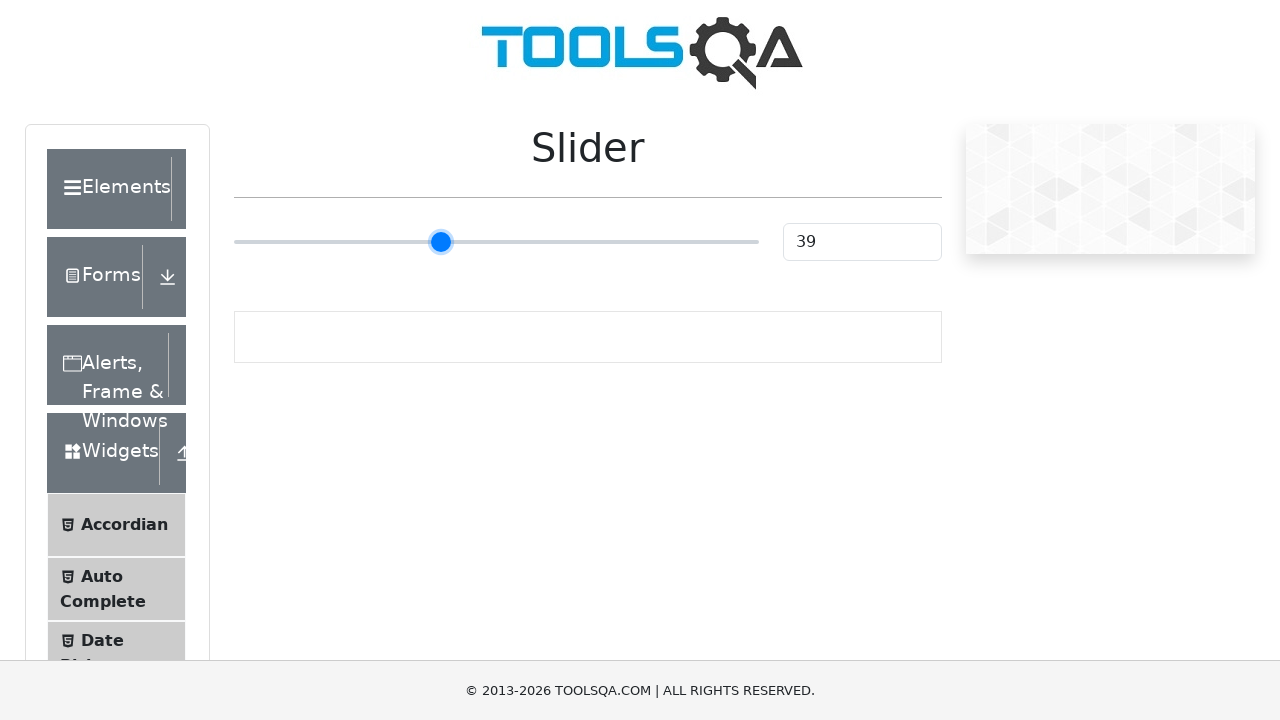

Pressed ArrowRight key on slider - current value: 40 on .range-slider--primary
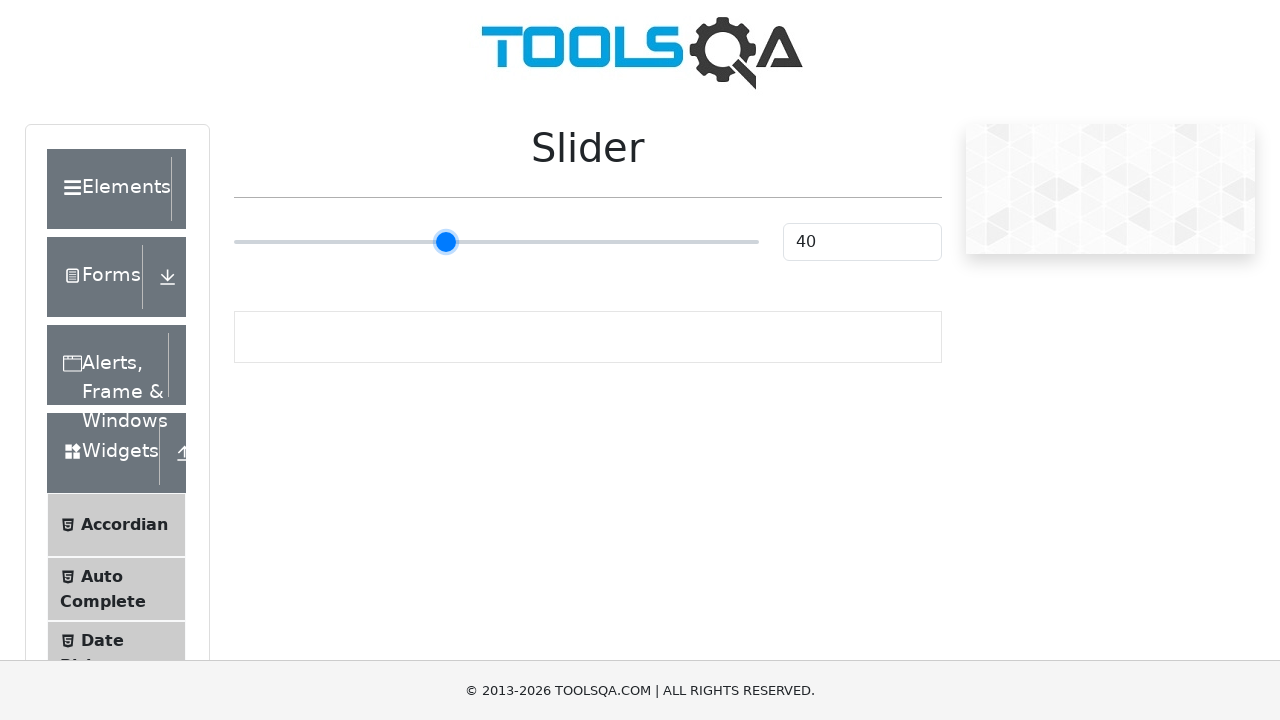

Verified that slider value equals 40
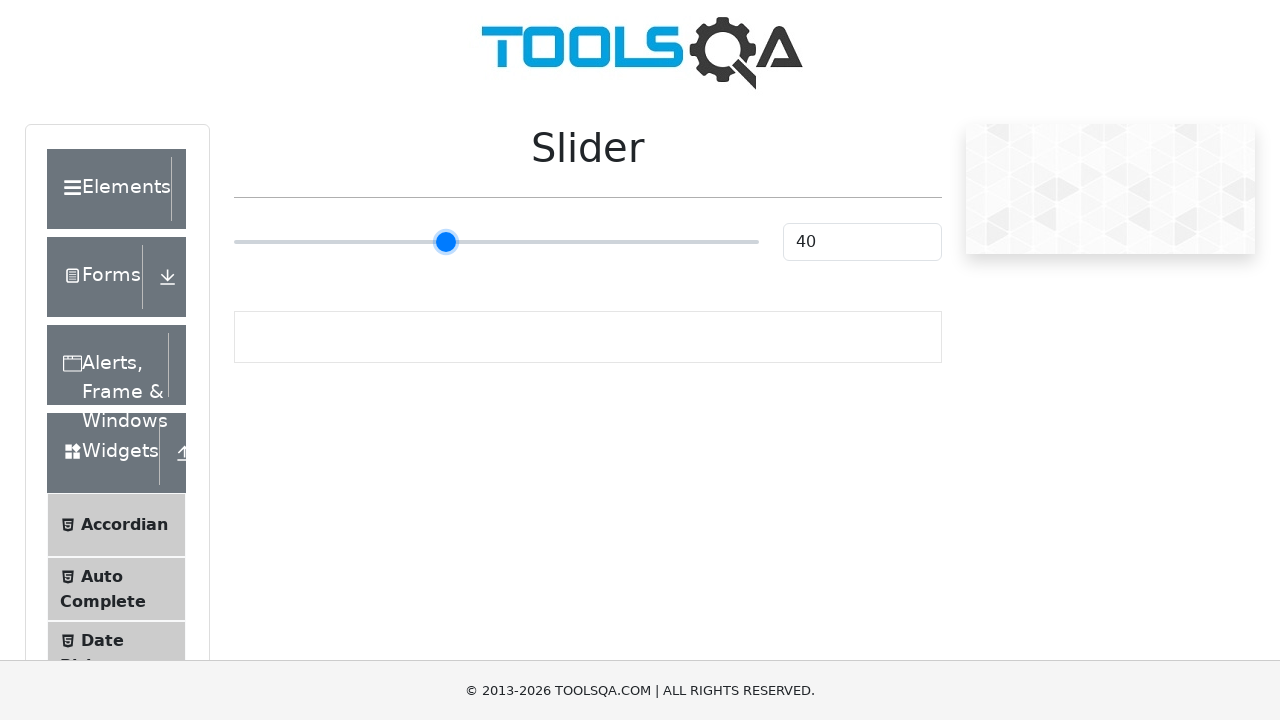

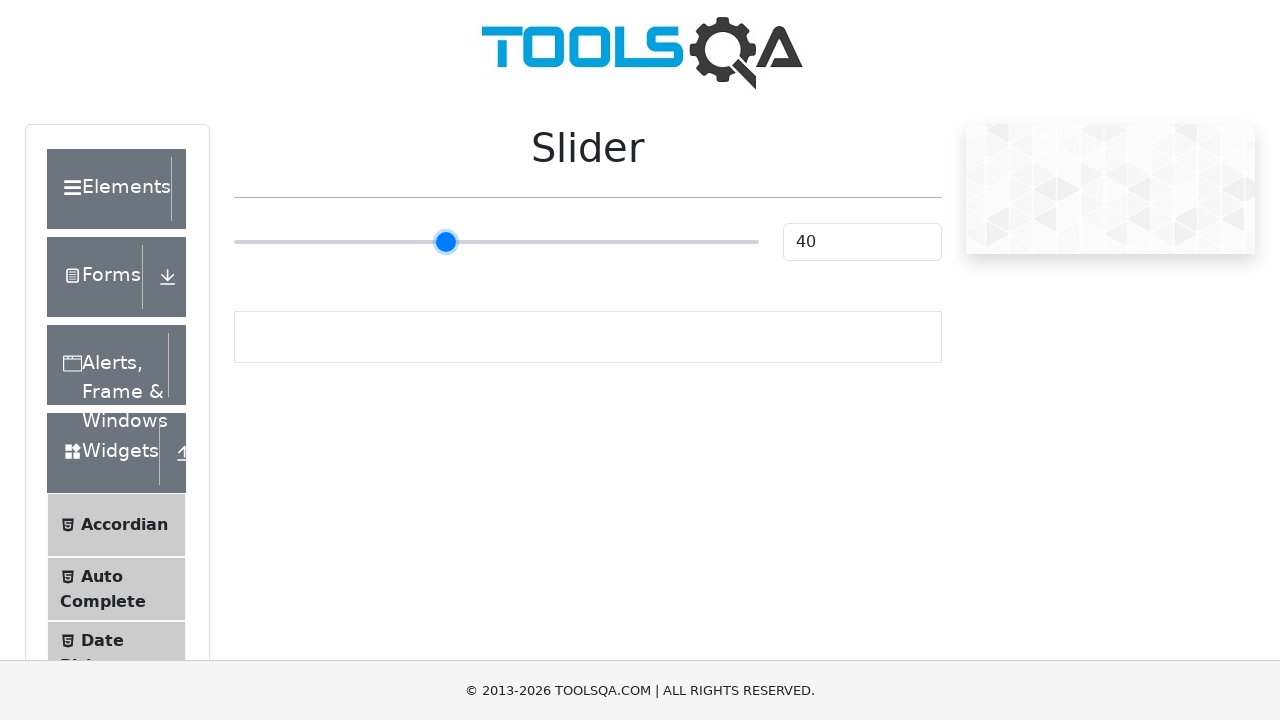